Tests handling multiple checkboxes by iterating through them and clicking any that are not already selected

Starting URL: https://bonigarcia.dev/selenium-webdriver-java/web-form.html

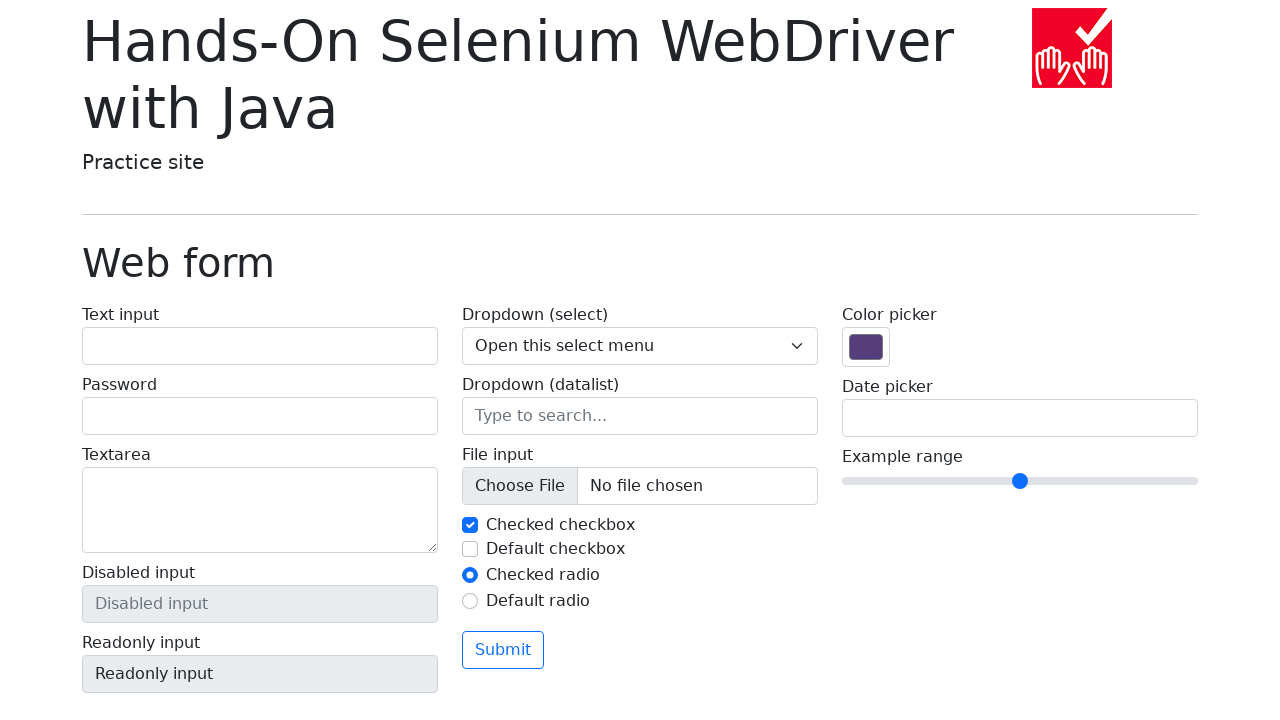

Navigated to web form page
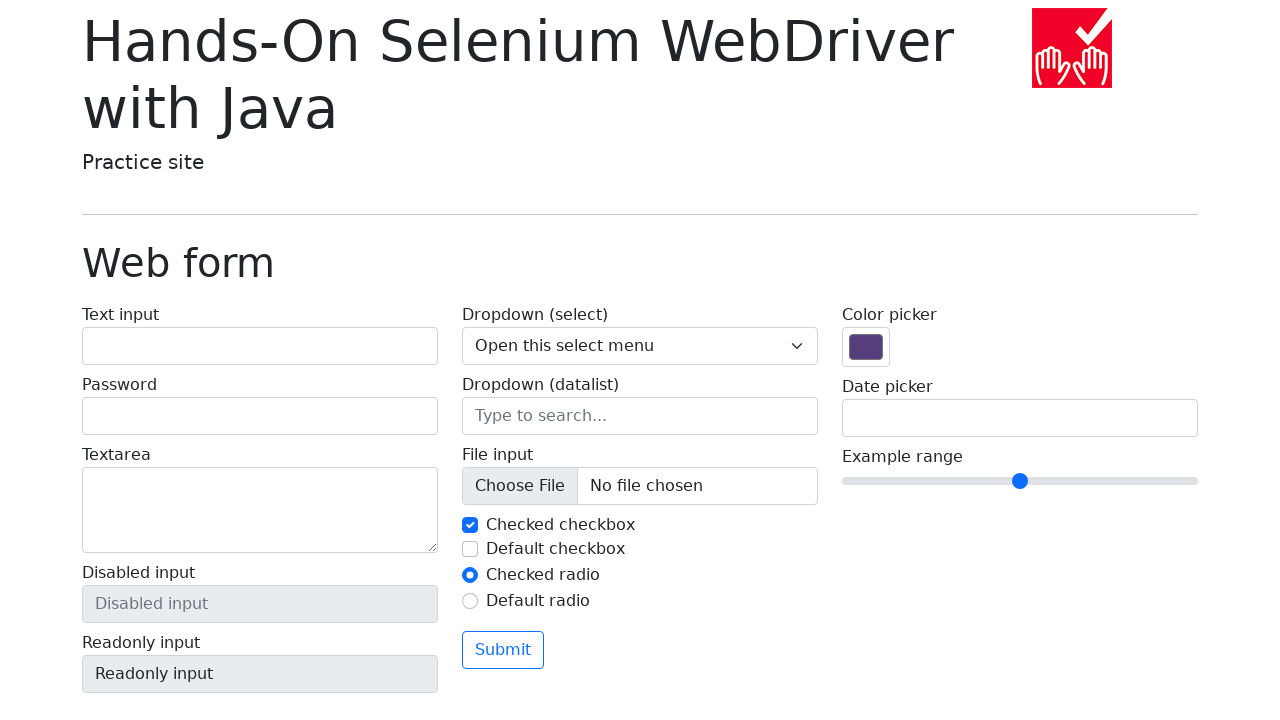

Located all checkboxes with name 'my-check'
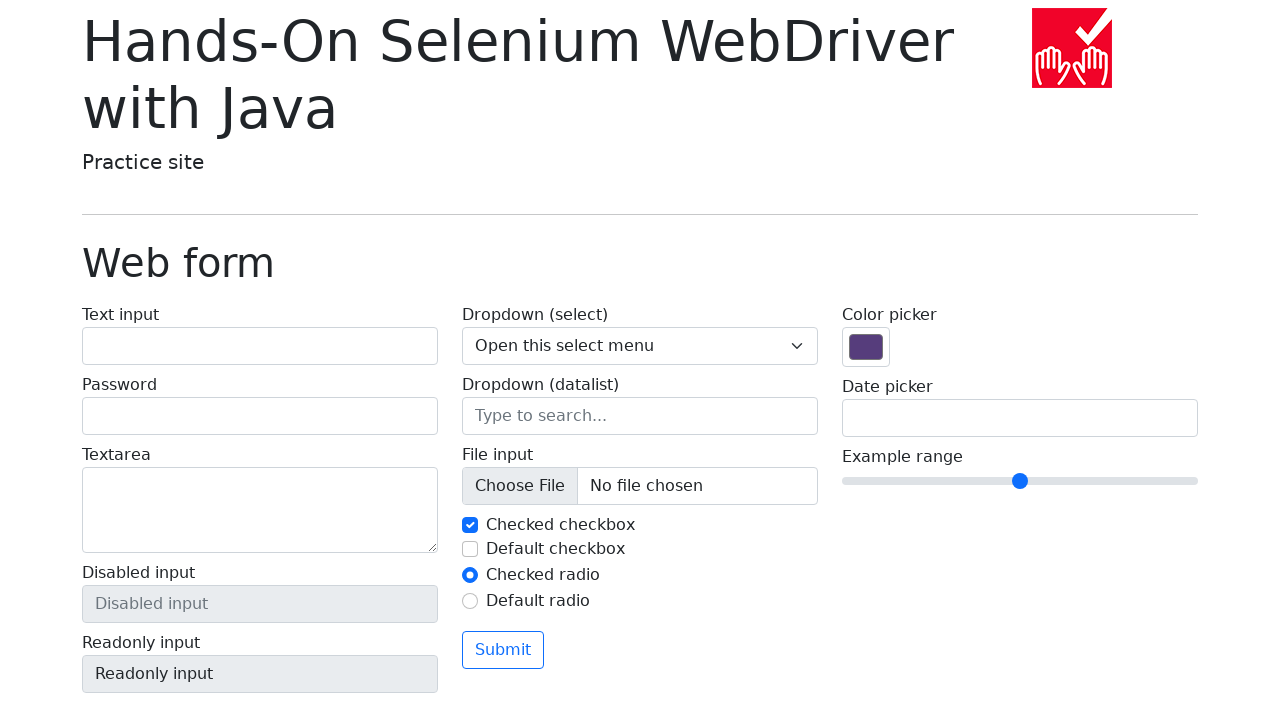

Retrieved checkbox at index 0
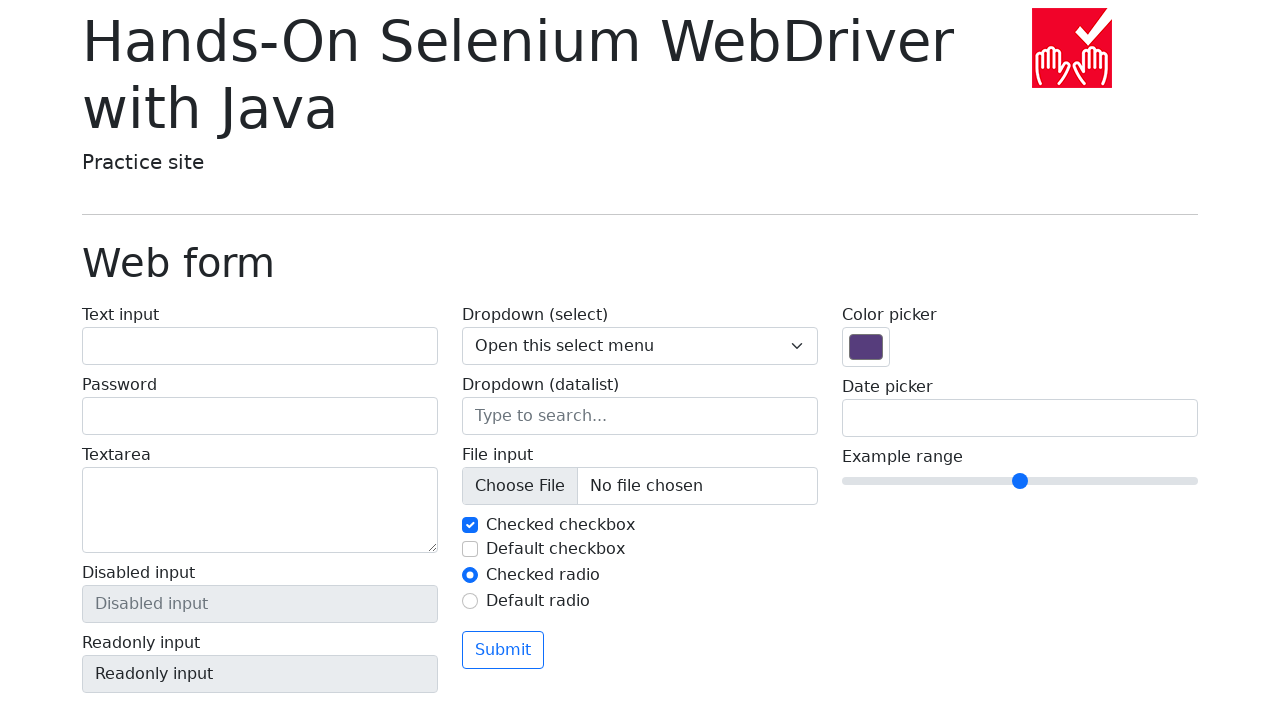

Checkbox at index 0 is already selected
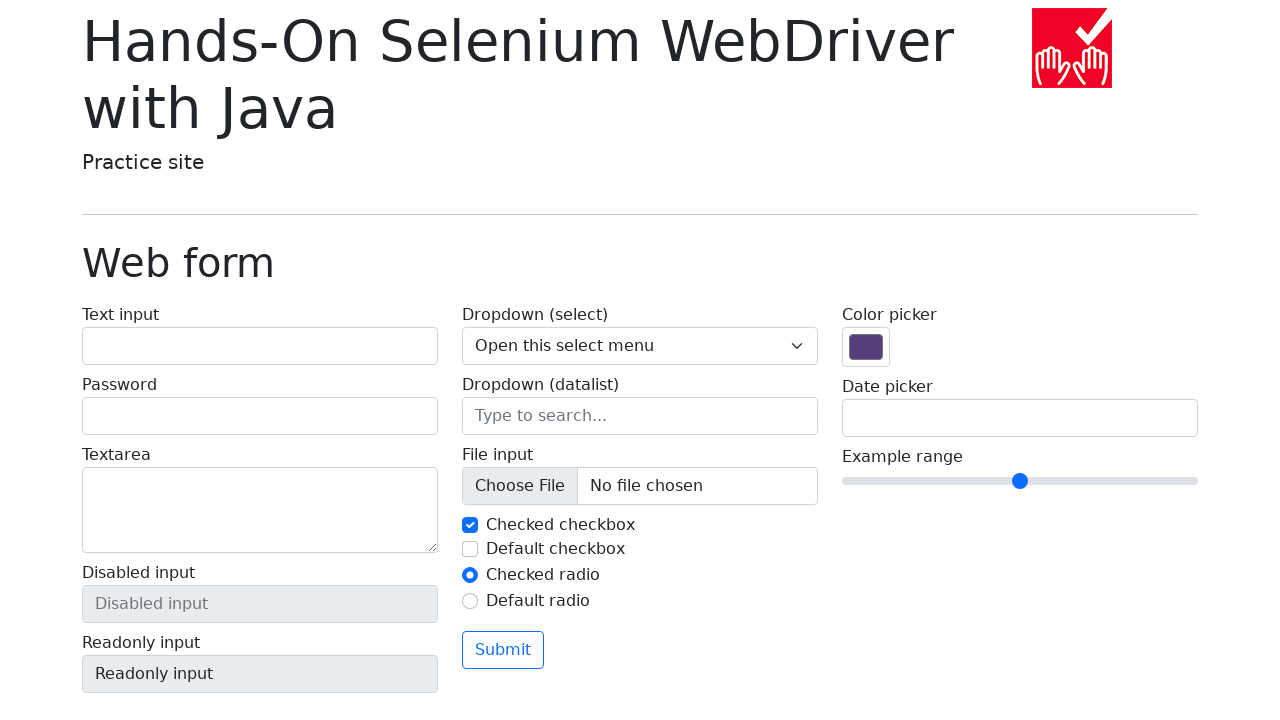

Retrieved checkbox at index 1
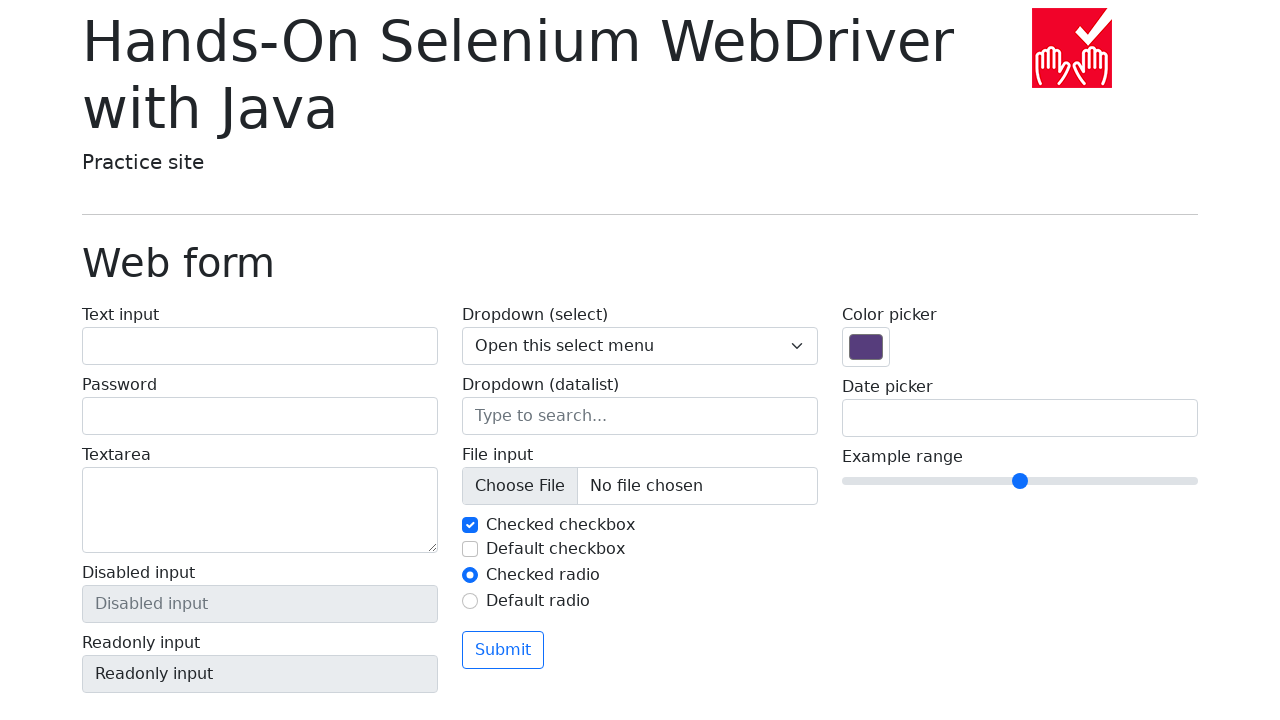

Checkbox at index 1 is not selected
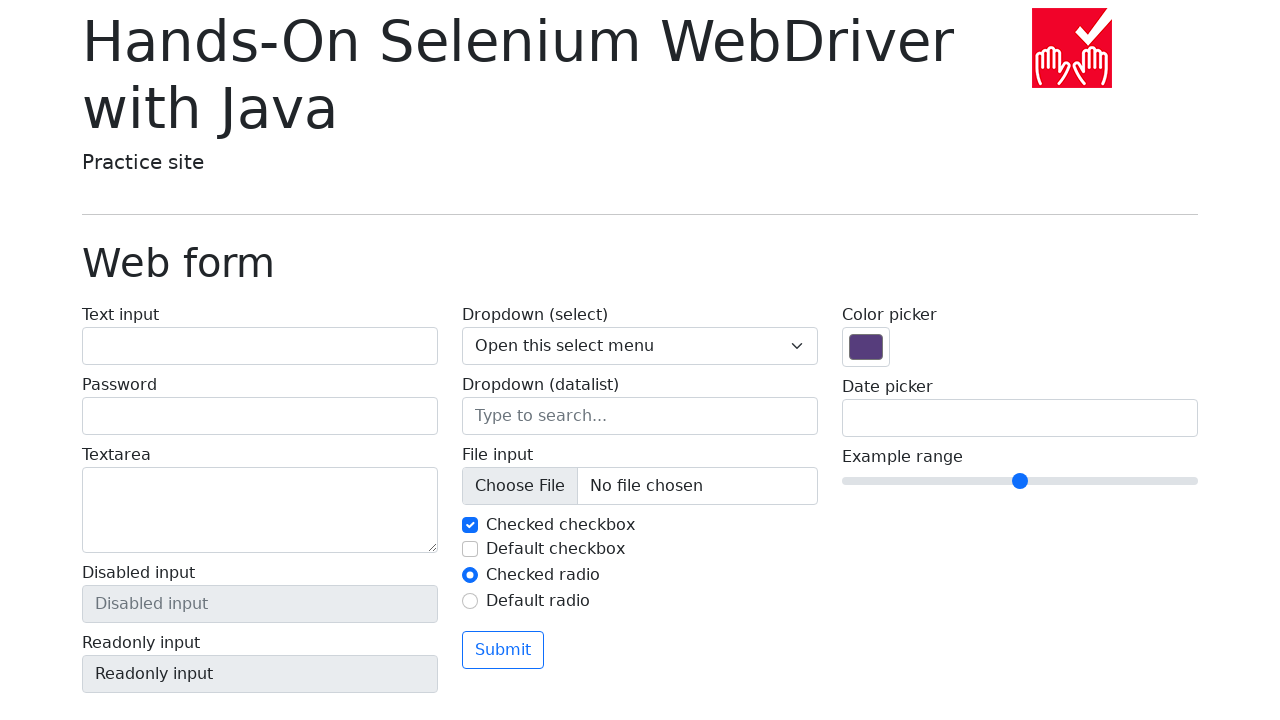

Clicked checkbox at index 1 to select it at (470, 549) on input[name='my-check'] >> nth=1
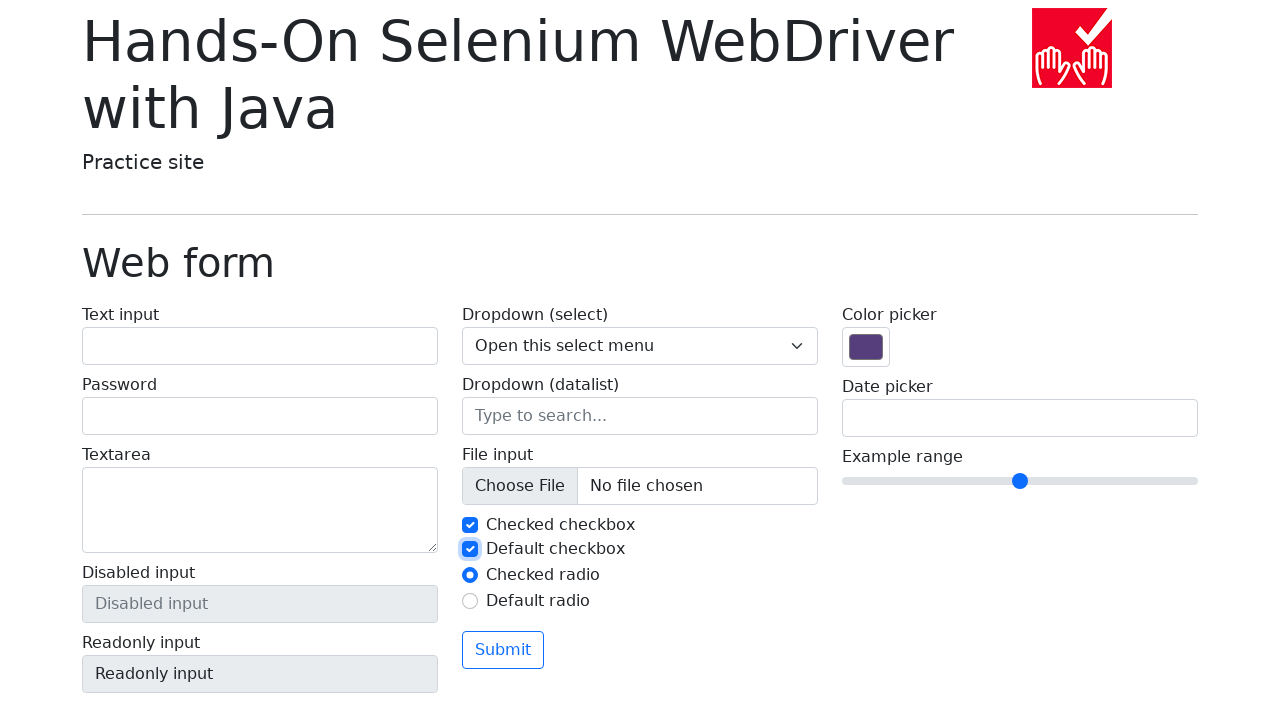

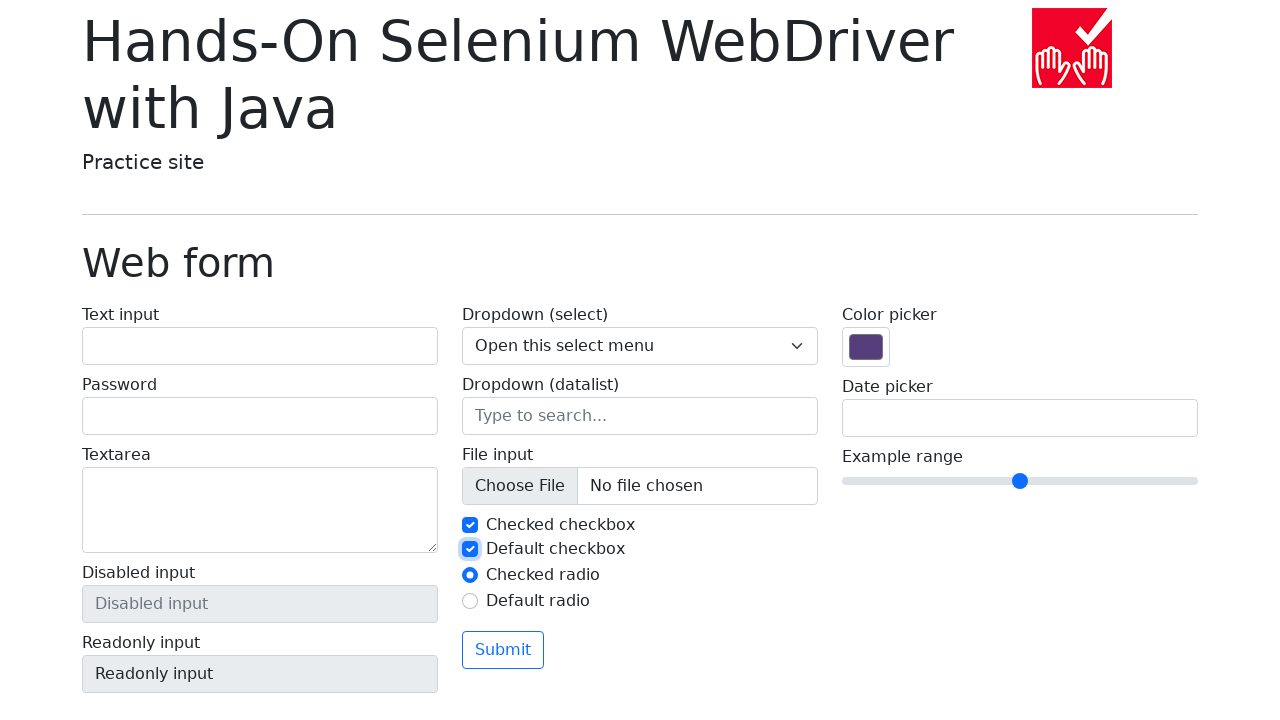